Tests the search functionality on kitapyurdu.com by searching for "Orhan Pamuk" and verifying that search results are displayed

Starting URL: https://www.kitapyurdu.com

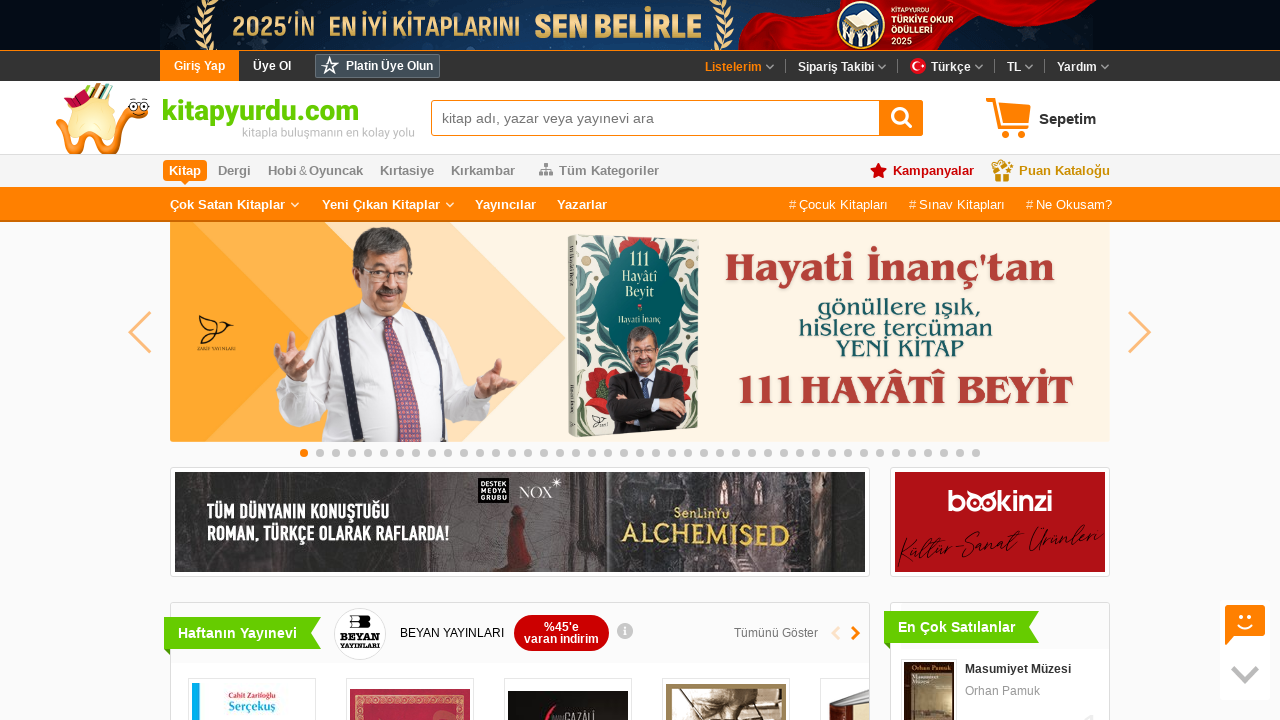

Search input field became visible
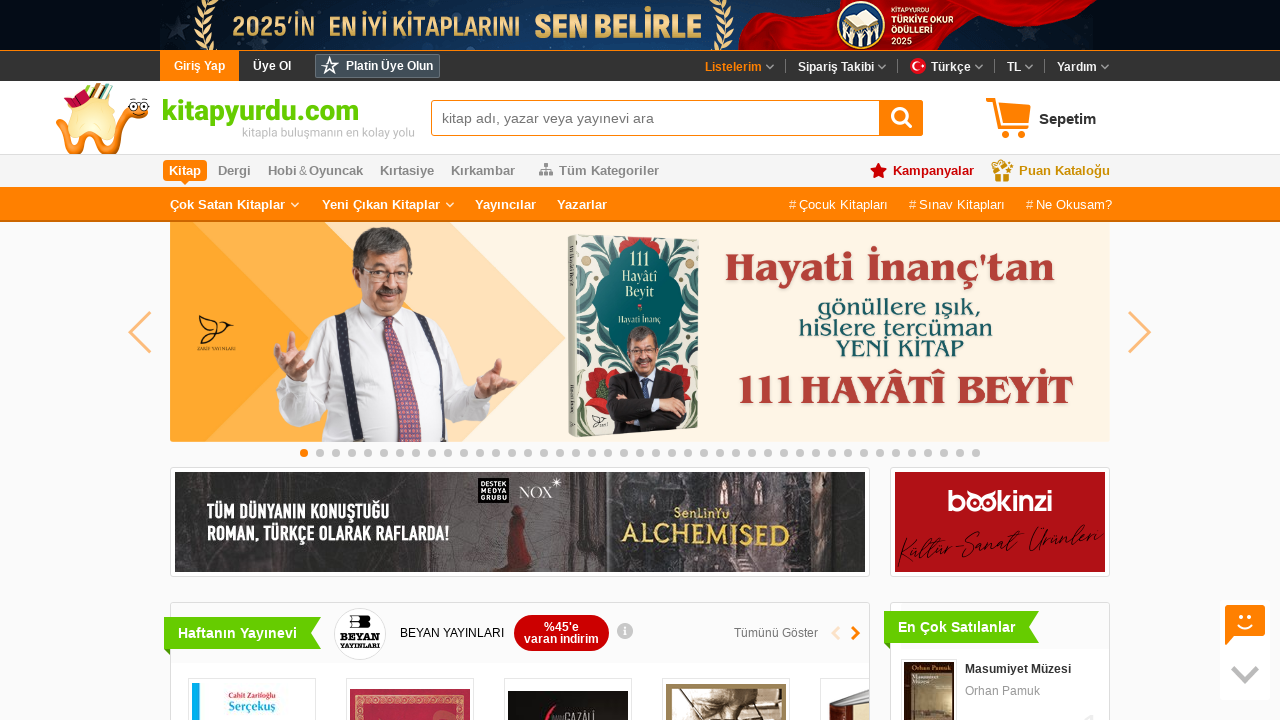

Clicked on search input field at (677, 118) on #search-input
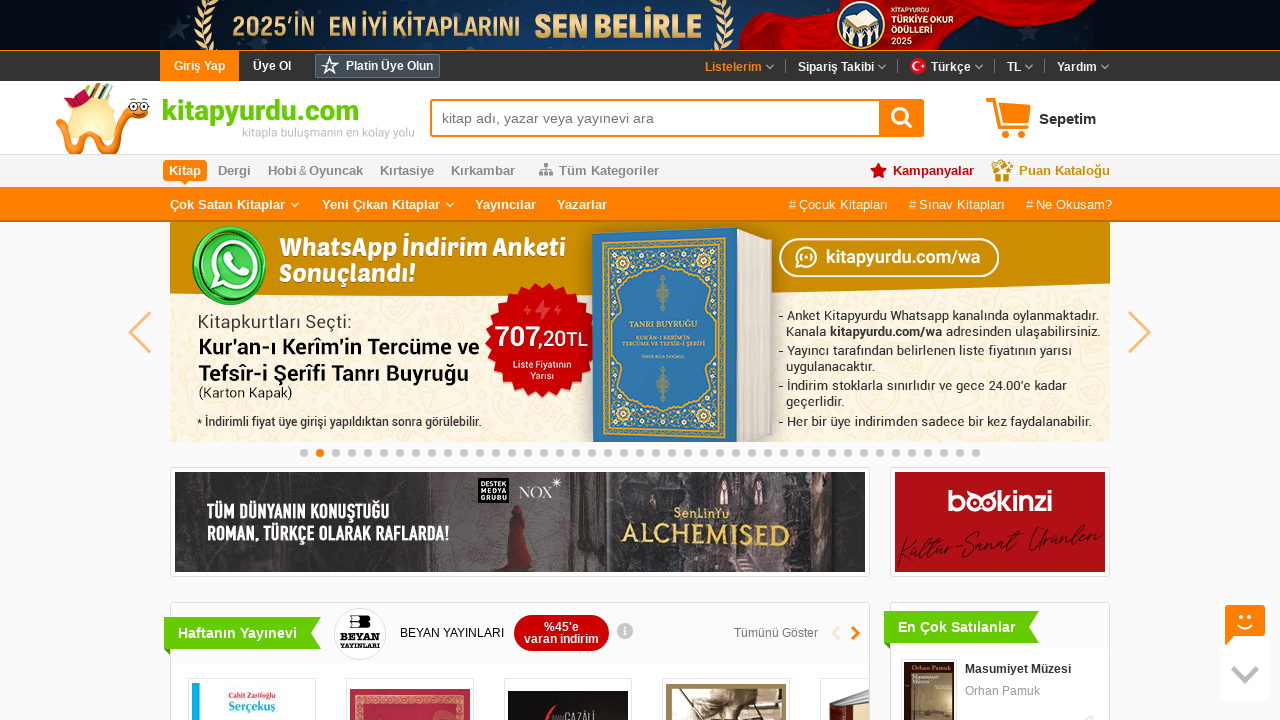

Filled search field with 'Orhan Pamuk' on #search-input
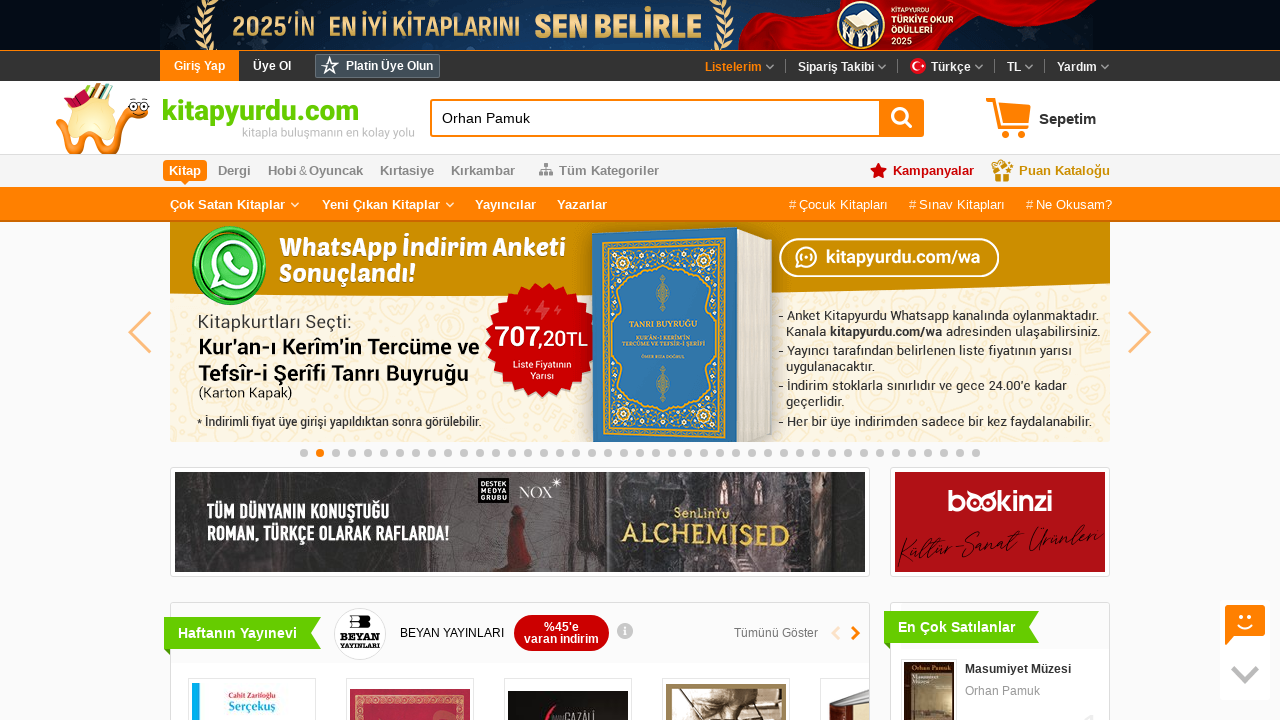

Pressed Enter to submit search query on #search-input
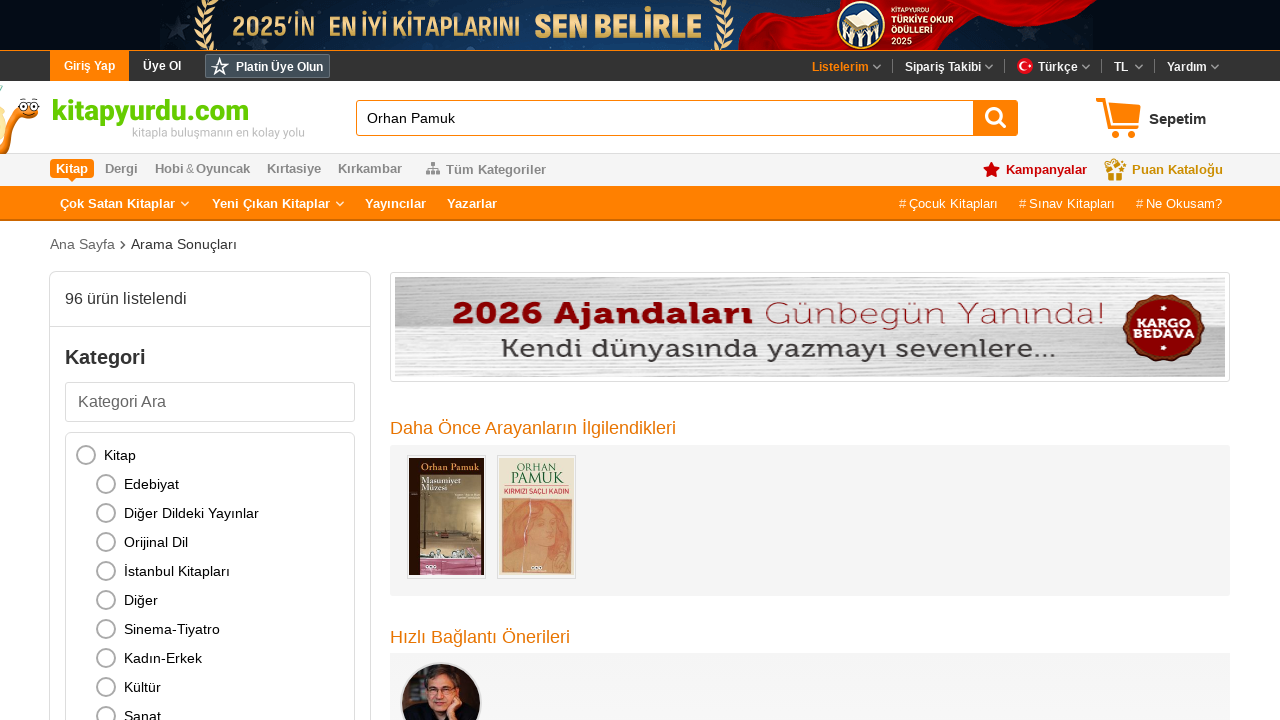

Network idle - search results loaded
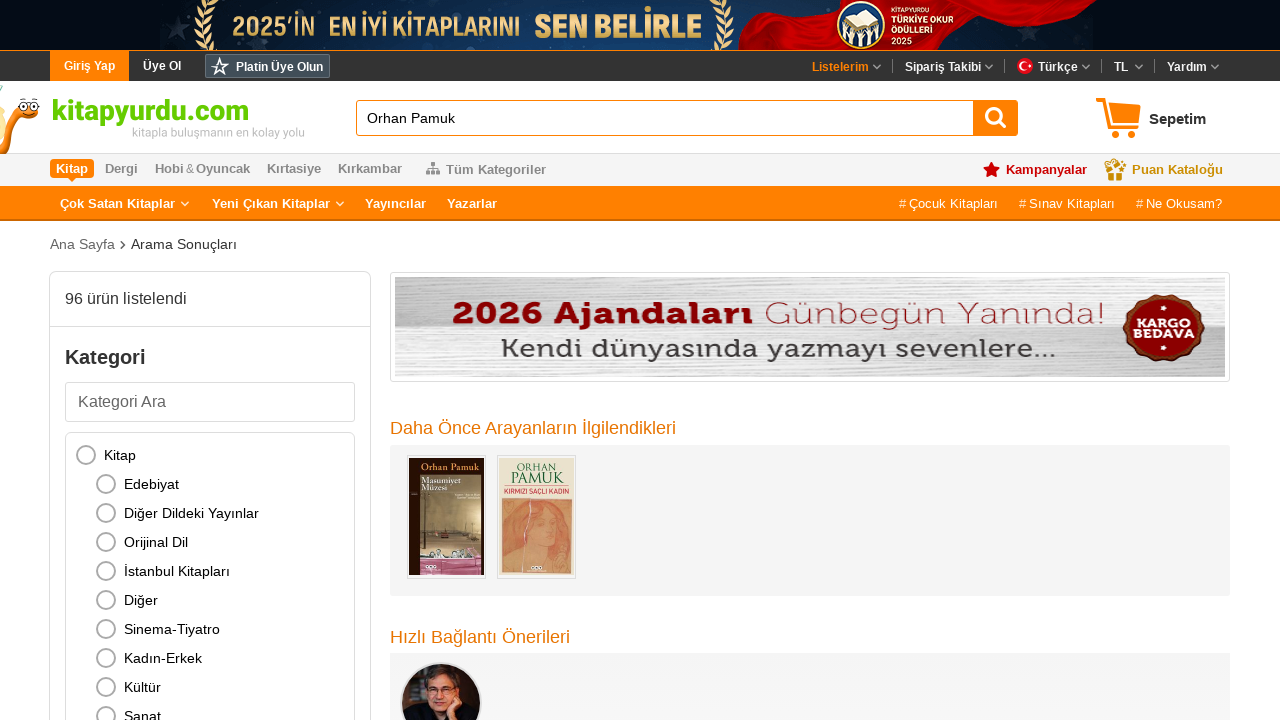

Page body is visible - search results displayed
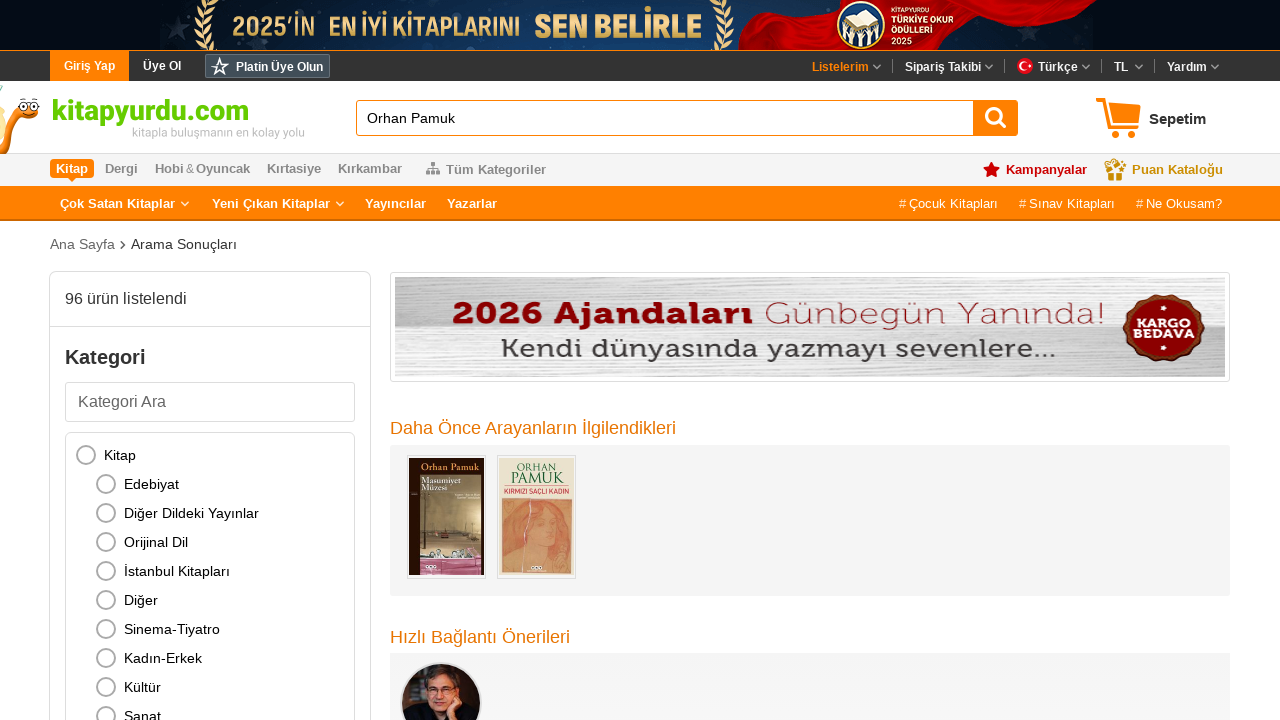

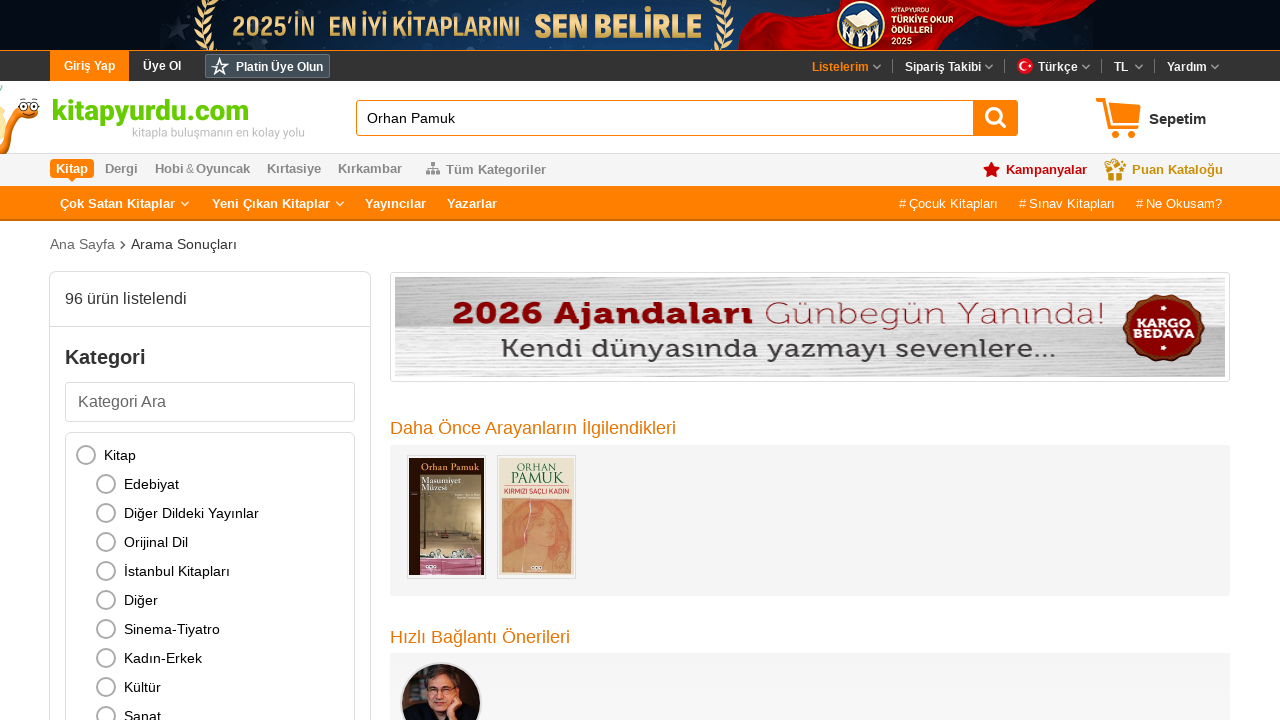